Tests DuckDuckGo search functionality by entering a search query and verifying the results page title

Starting URL: https://duckduckgo.com/

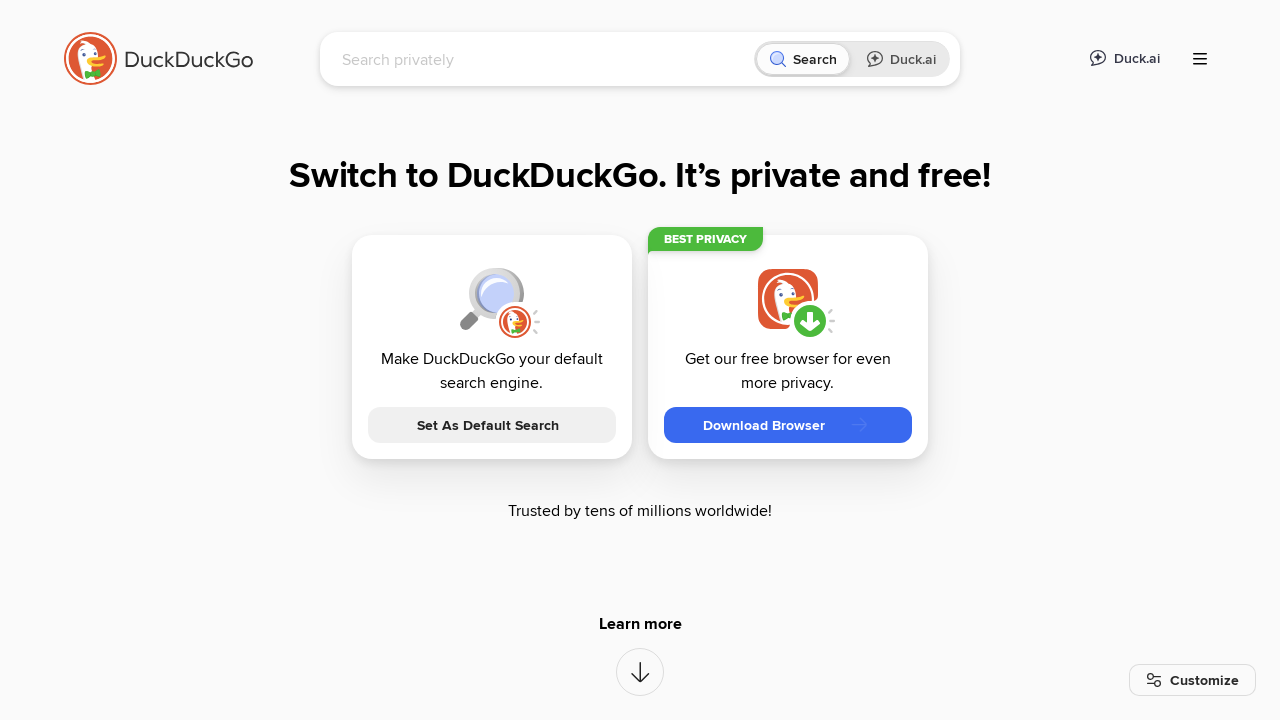

Filled search box with 'RuthlessHelp github' on #searchbox_input
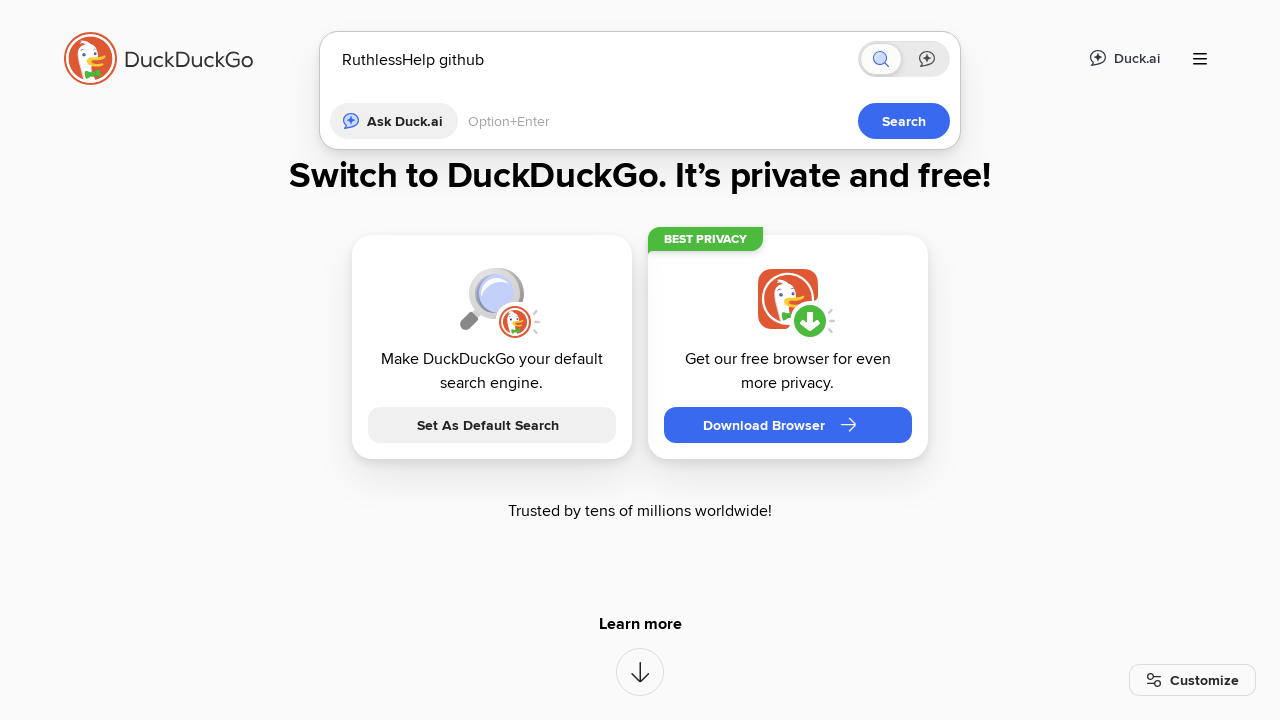

Pressed Enter to submit search query on #searchbox_input
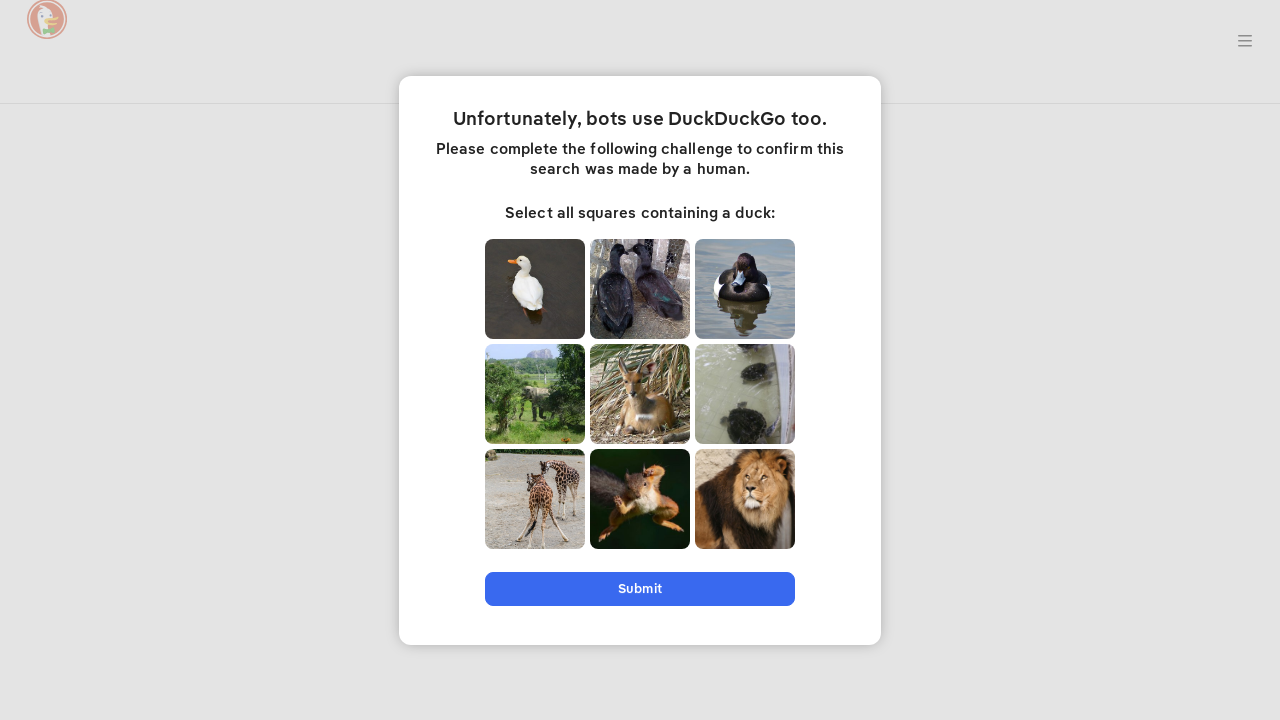

Waited for page to load completely (networkidle)
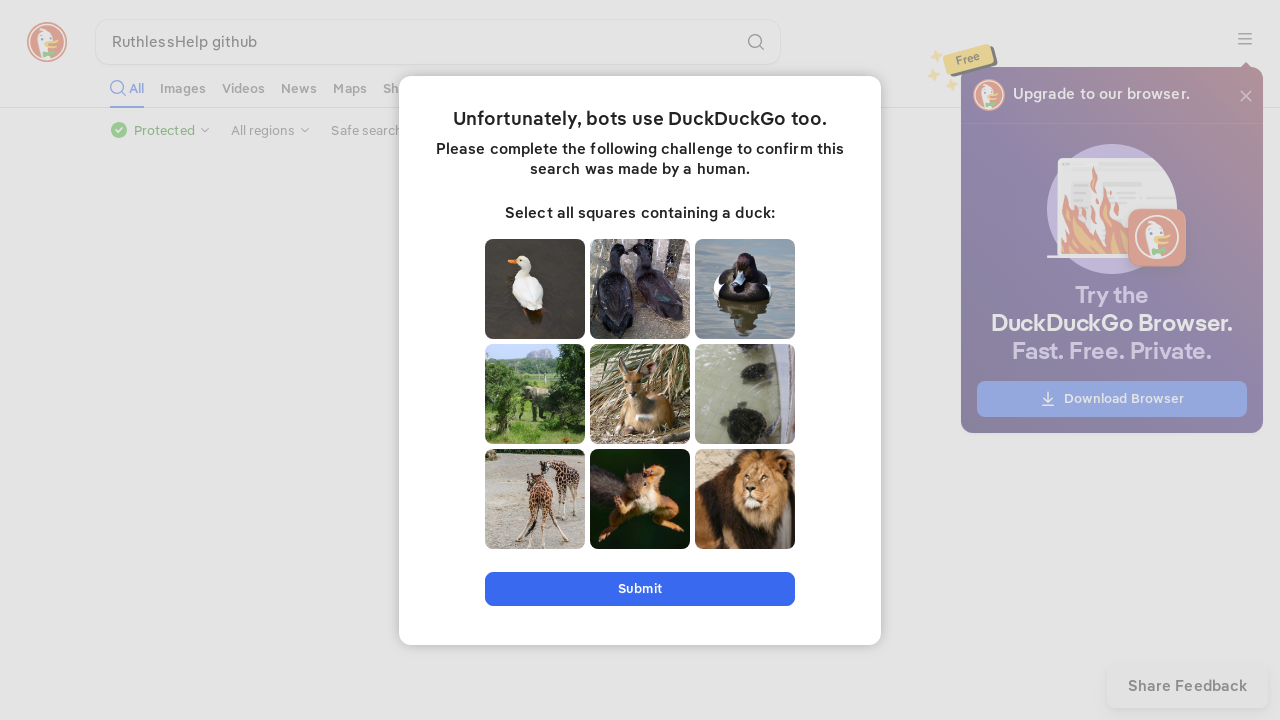

Verified search term 'RuthlessHelp github' appears in page title
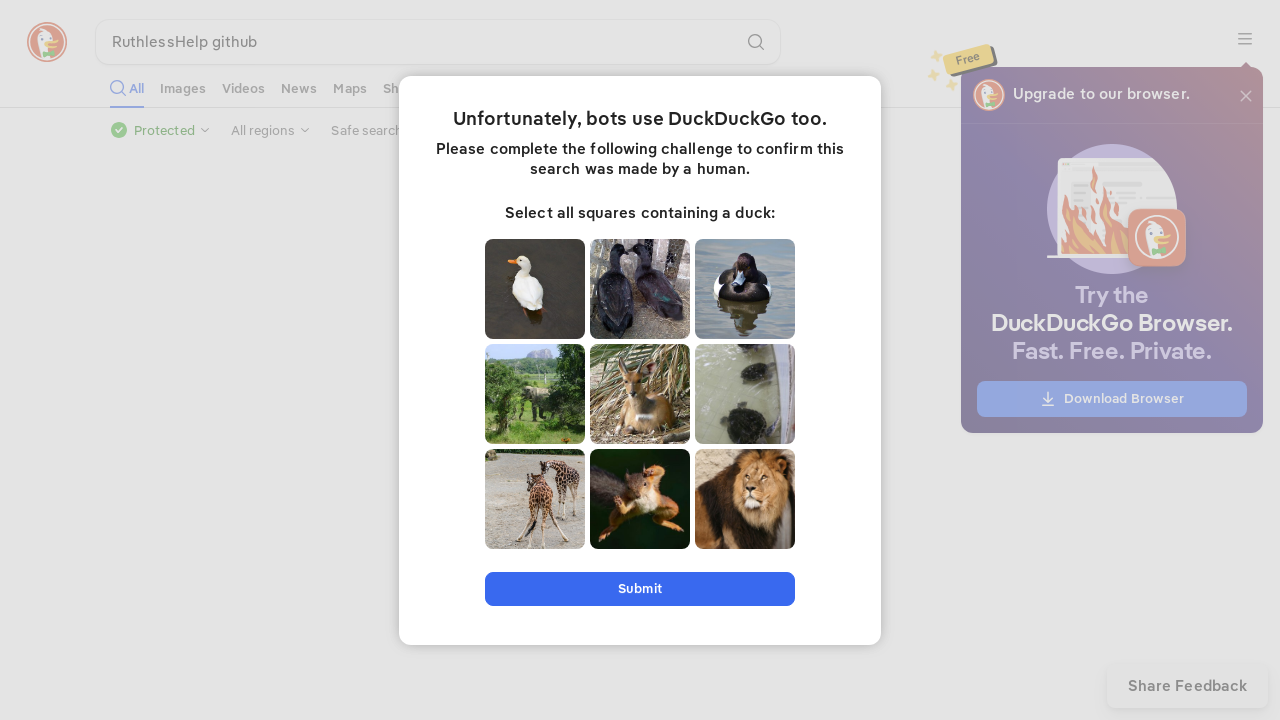

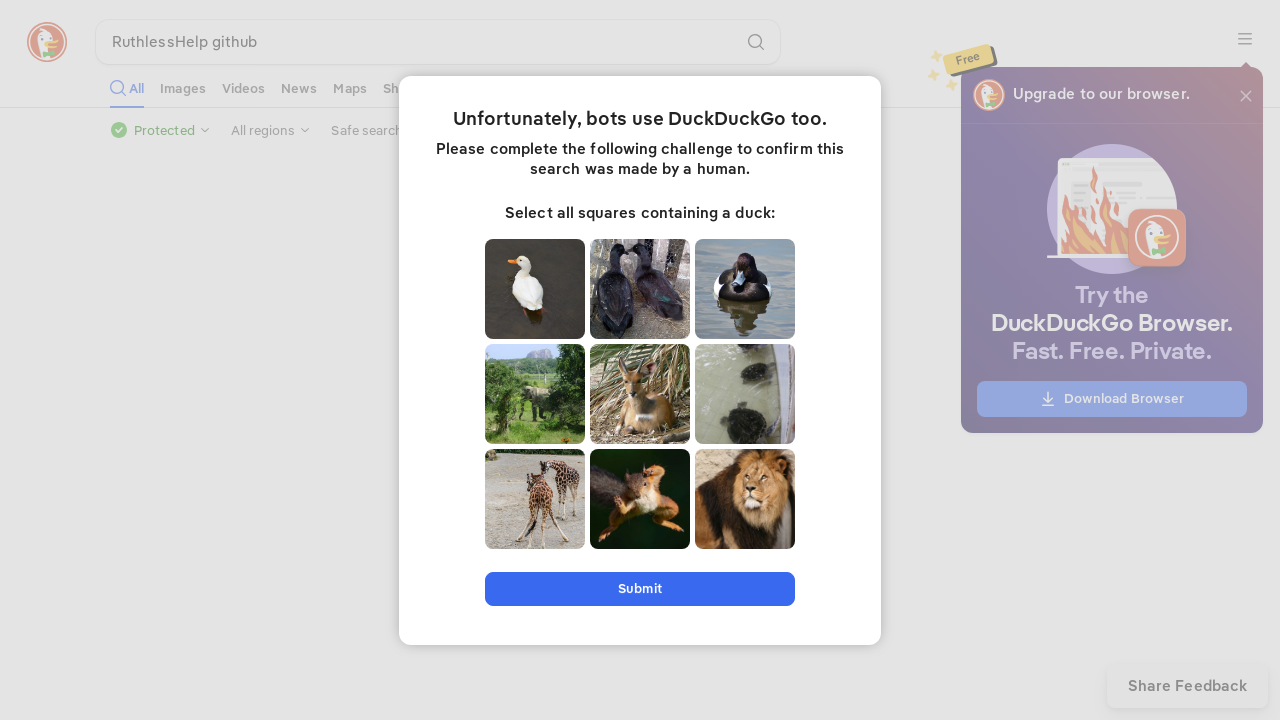